Tests auto-suggest functionality by typing in a search box and selecting from dropdown suggestions

Starting URL: https://rahulshettyacademy.com/AutomationPractice/

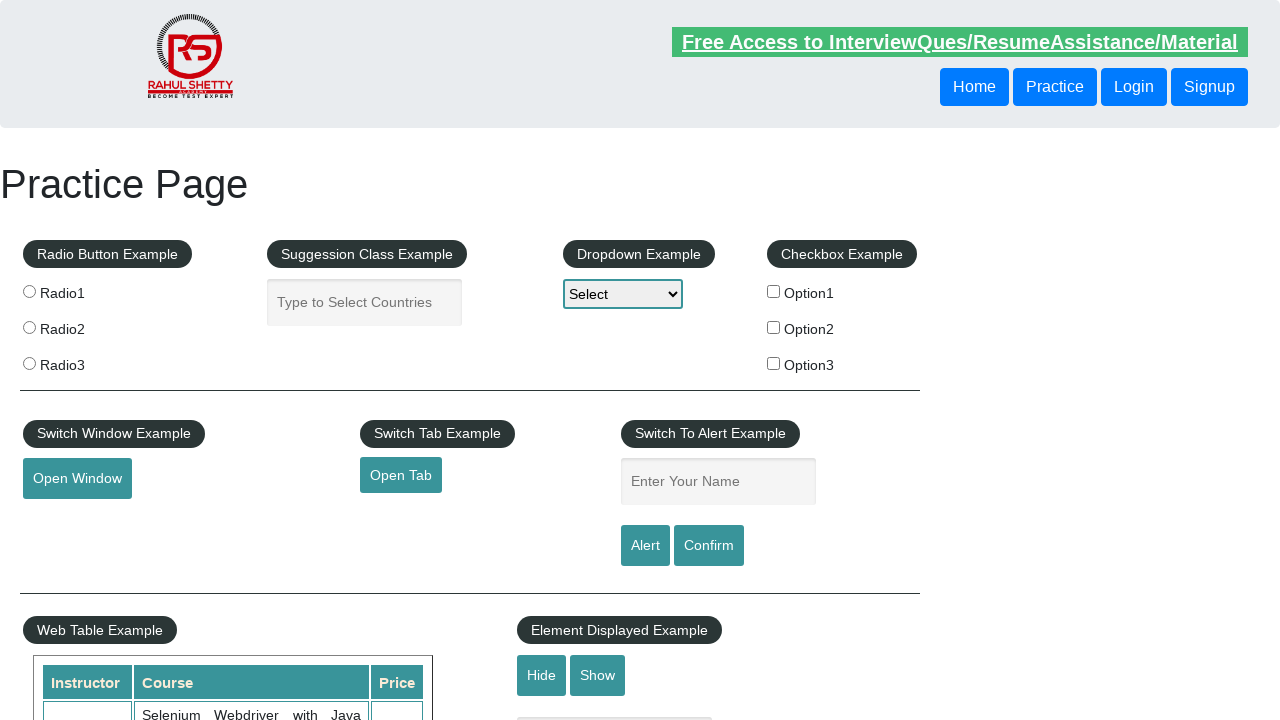

Typed 'Ind' in autocomplete search field on #autocomplete
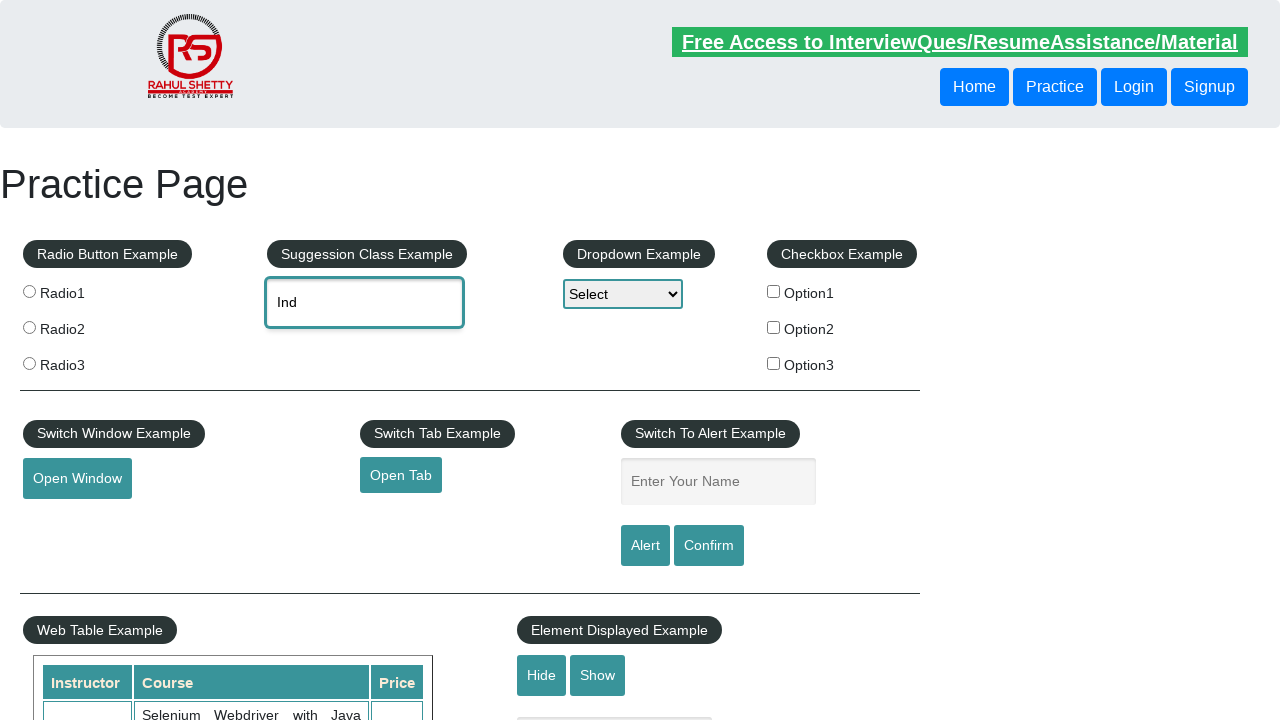

Clicked second suggestion from dropdown at (382, 372) on xpath=//ul[@id='ui-id-1']/li[2]
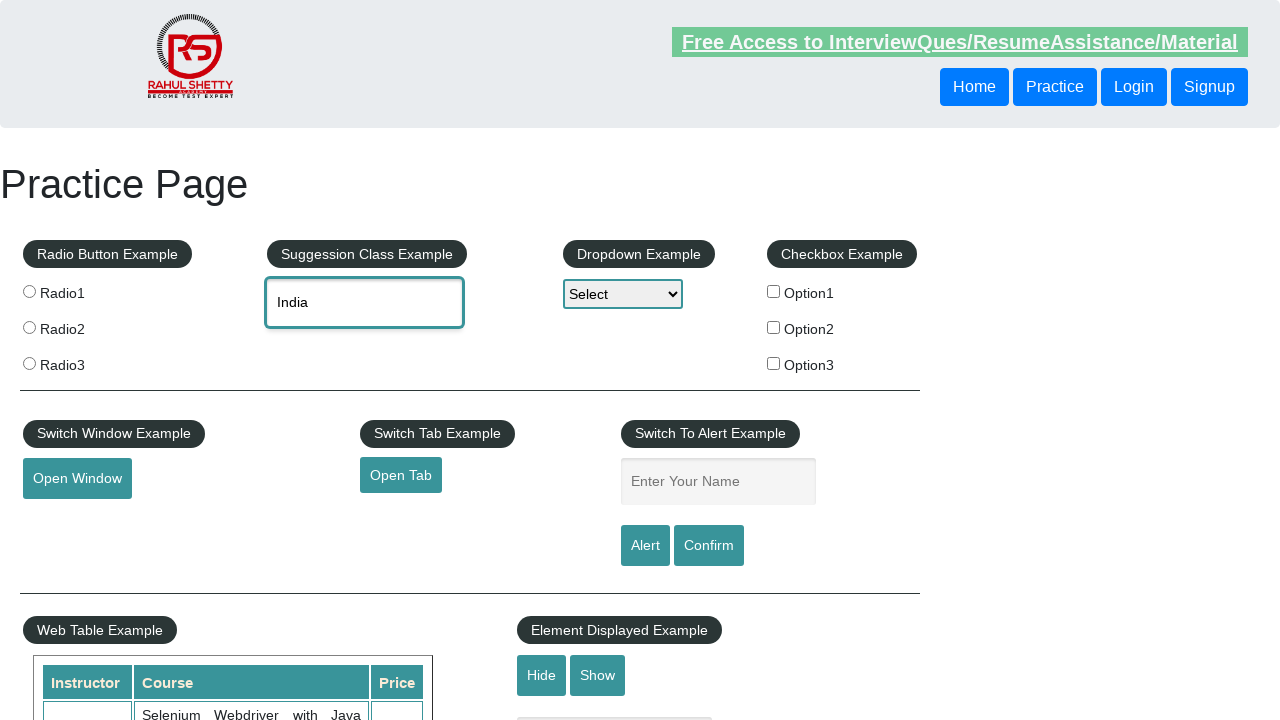

Typed 'Ind' in autocomplete search field again on #autocomplete
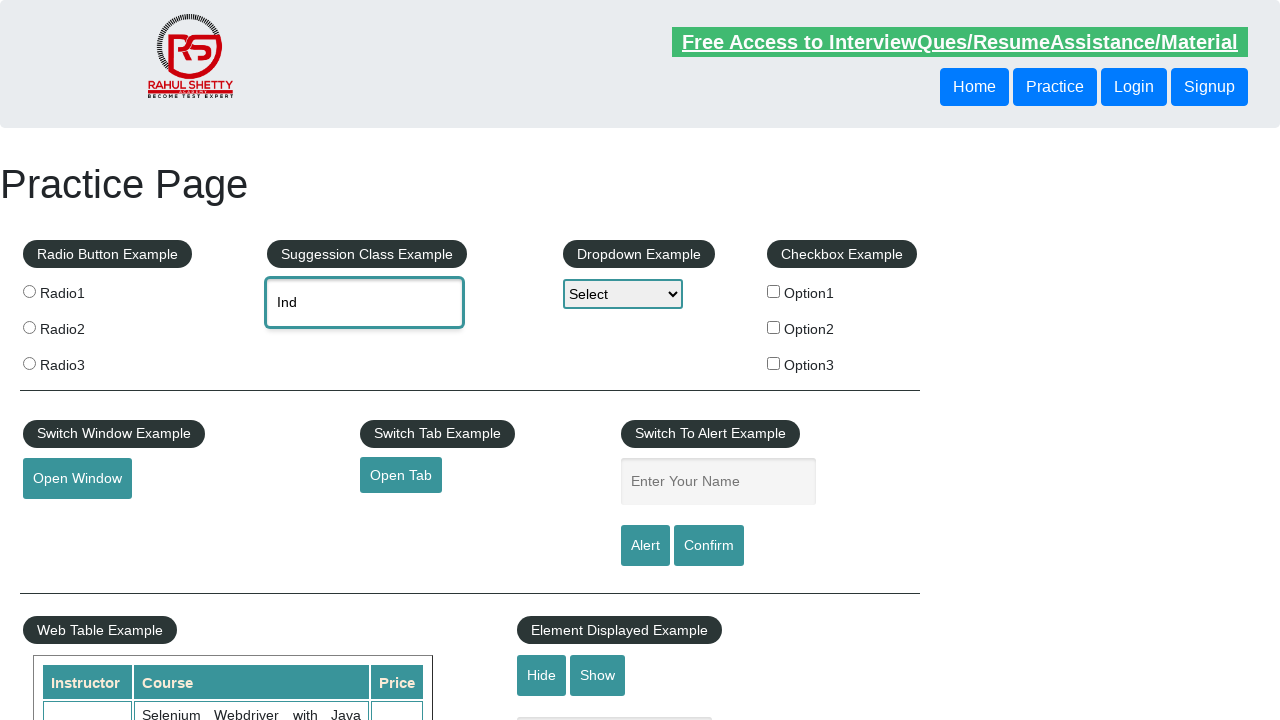

Retrieved all suggestion items from dropdown
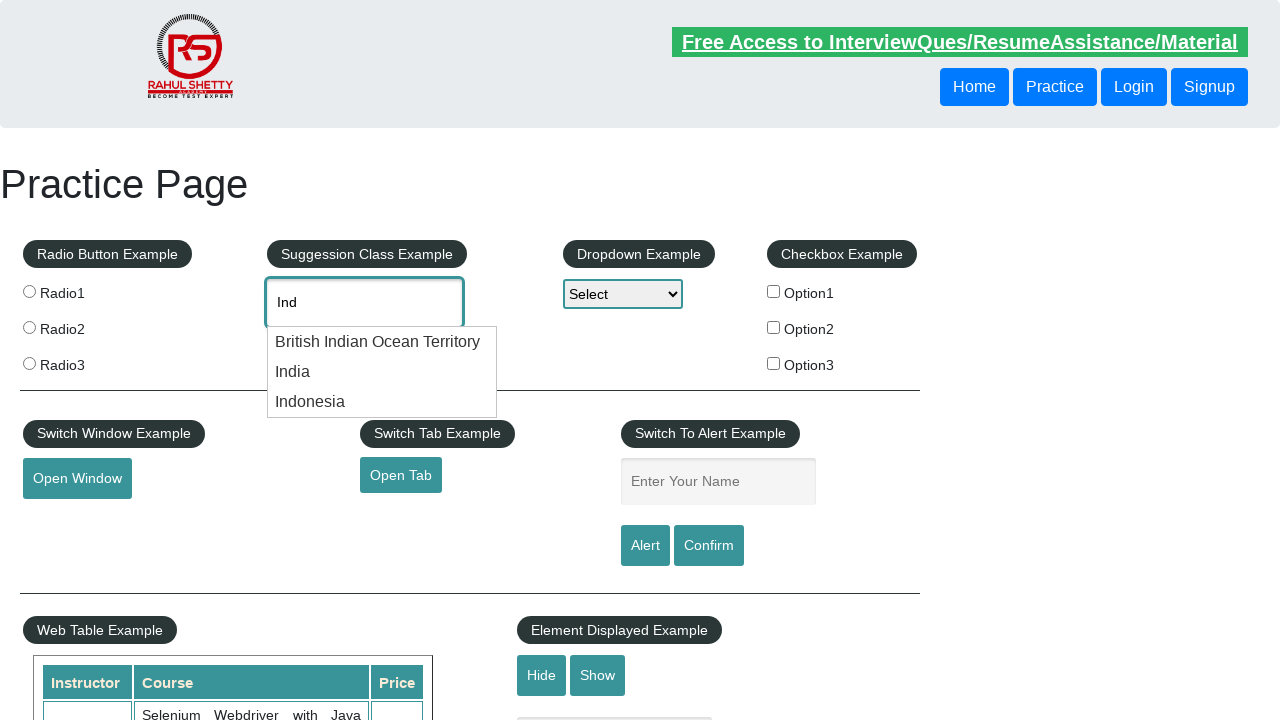

Clicked 'India' option from suggestions at (382, 372) on xpath=//ul[@id='ui-id-1']/li >> nth=1
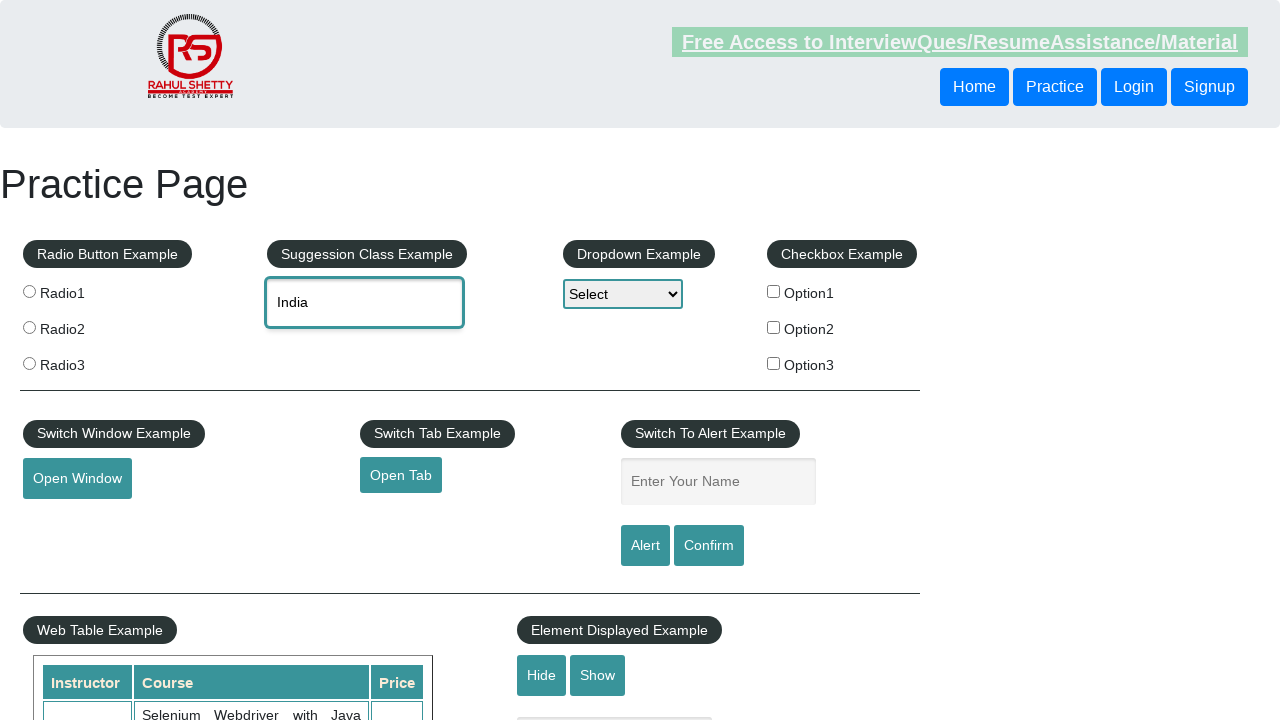

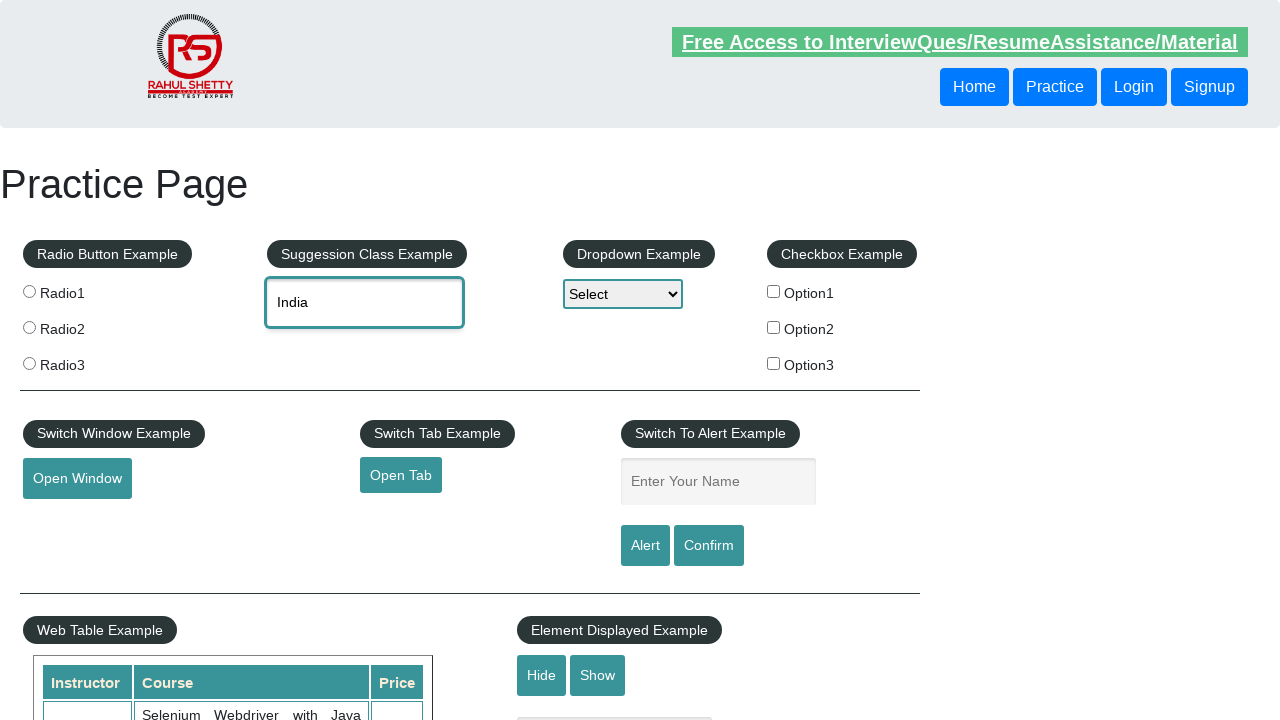